Tests navigation menu interaction by hovering over a dropdown menu item and clicking on a submenu option

Starting URL: https://demo.automationtesting.in/Frames.html

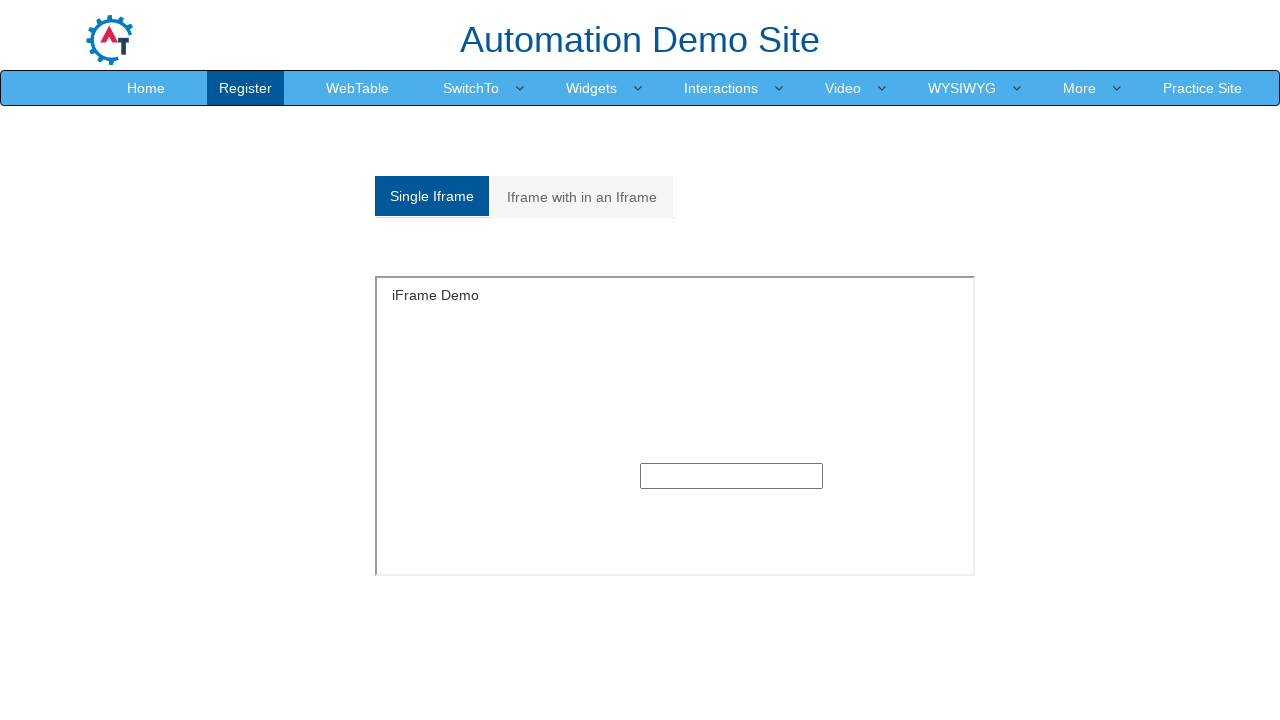

Hovered over SwitchTo menu item to reveal dropdown at (471, 88) on xpath=//a[text()='SwitchTo']
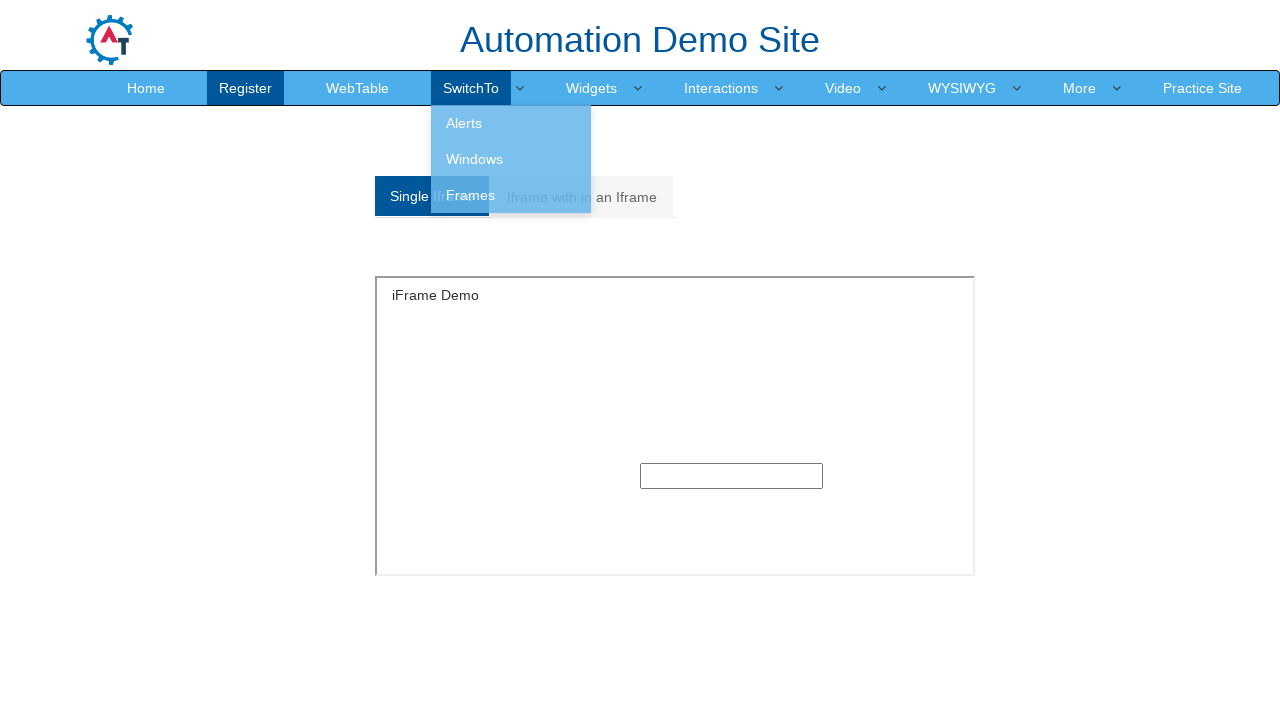

Clicked on Windows submenu option at (511, 159) on xpath=//a[text()='Windows']
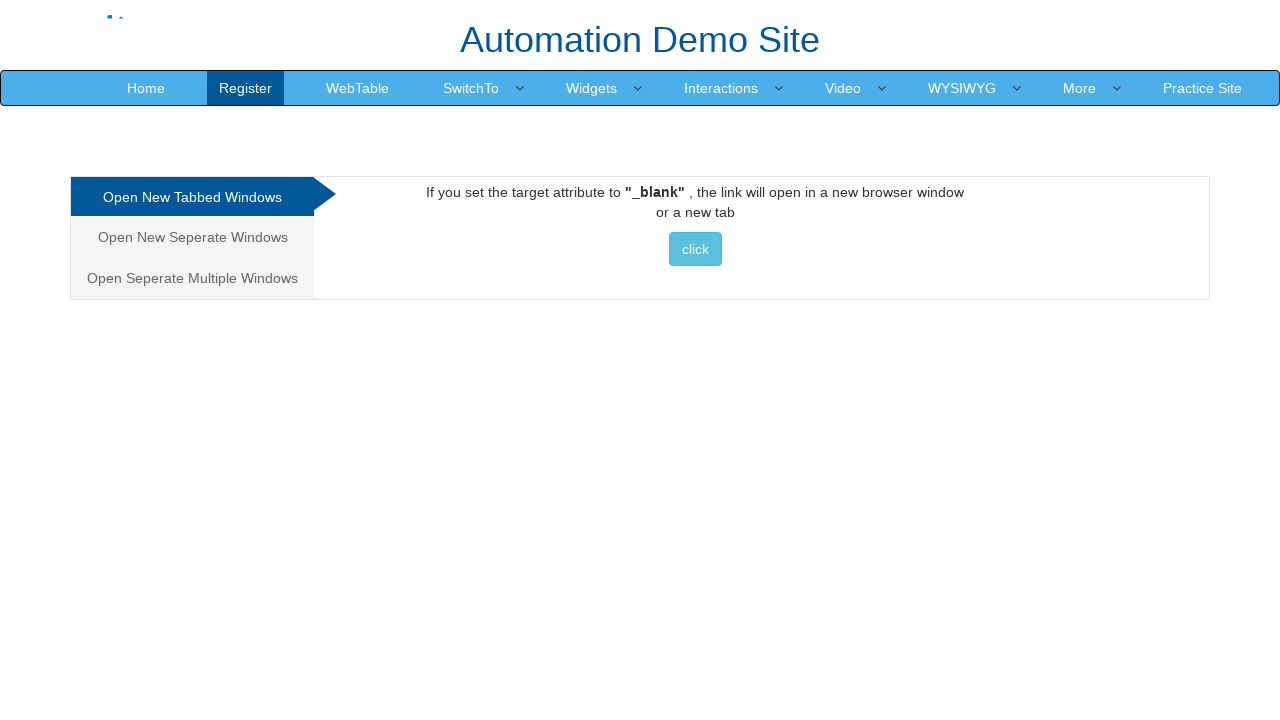

Navigation completed and page loaded
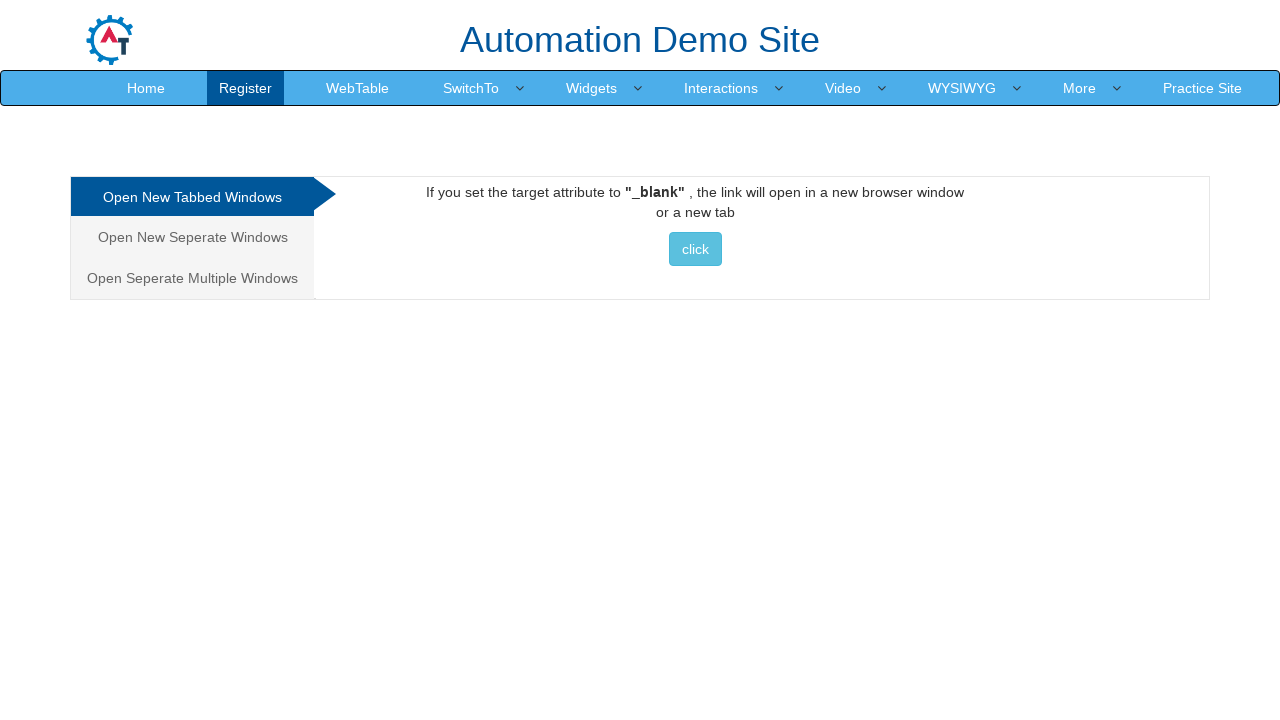

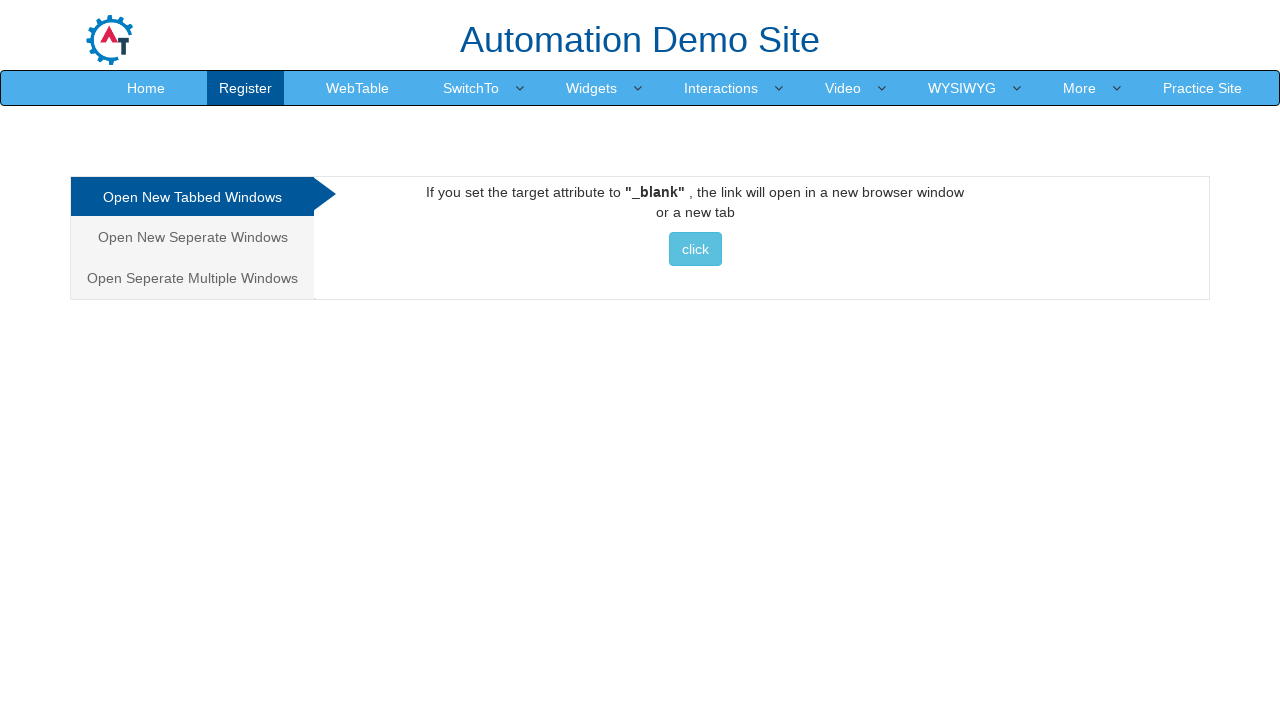